Navigates to Rahul Shetty Academy homepage and verifies the page loaded correctly by checking the page title and current URL.

Starting URL: https://www.rahulshettyacademy.com/

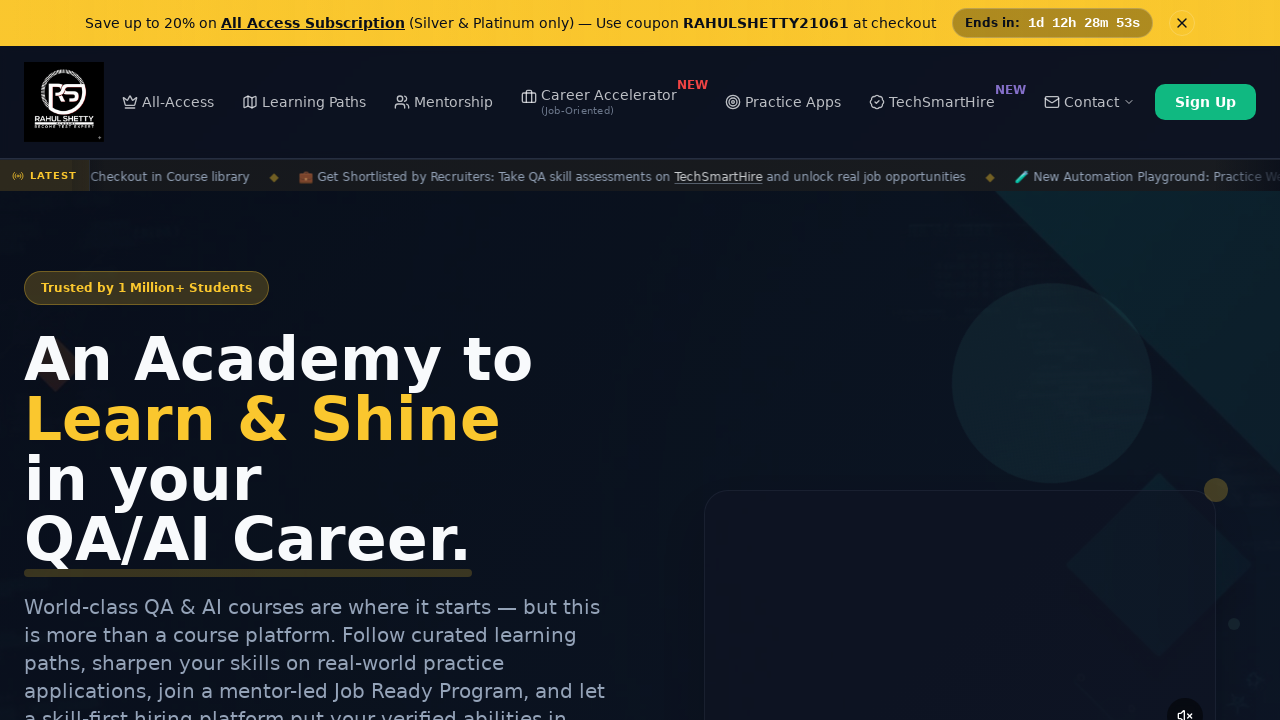

Waited for page to fully load (domcontentloaded state)
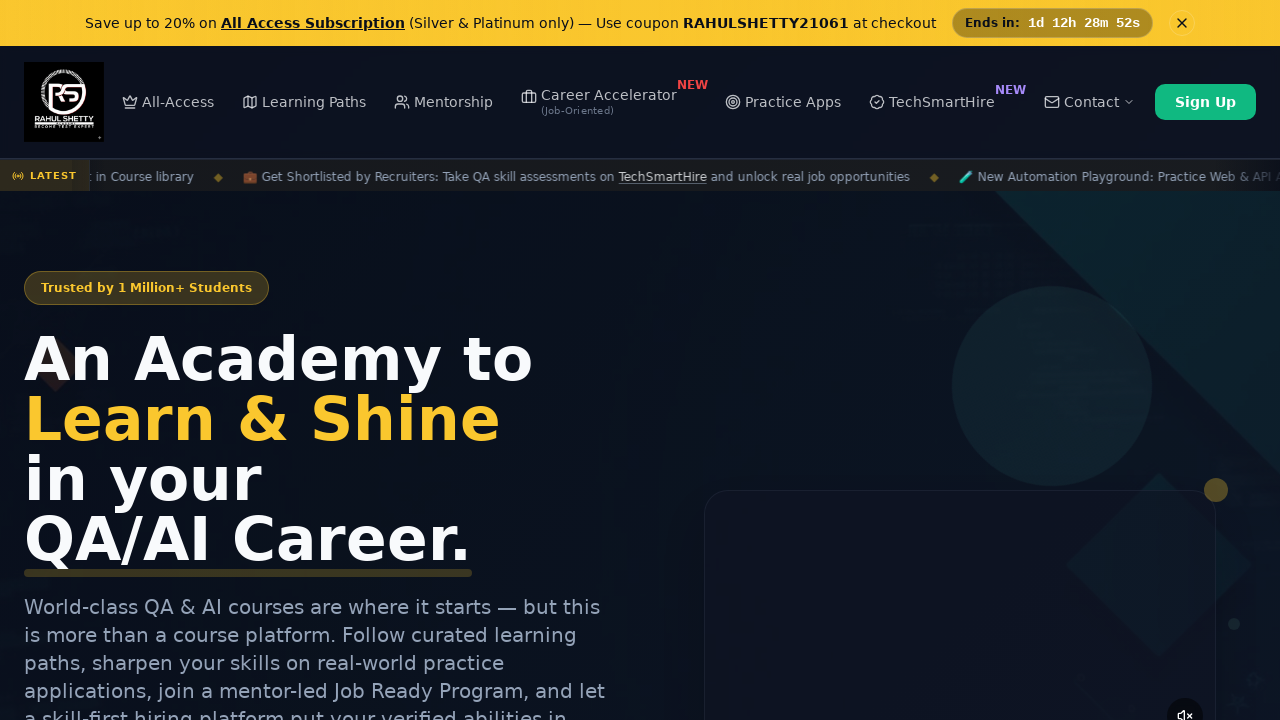

Retrieved page title: Rahul Shetty Academy | QA Automation, Playwright, AI Testing & Online Training
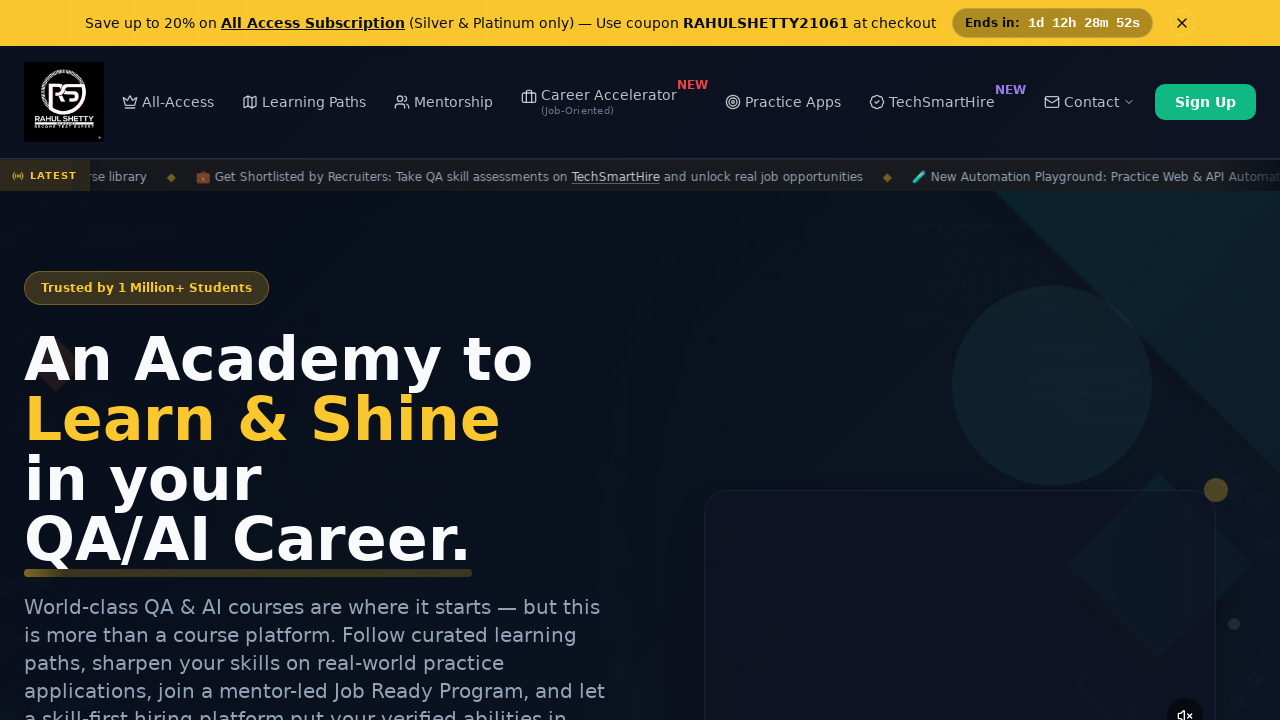

Retrieved current URL: https://rahulshettyacademy.com/
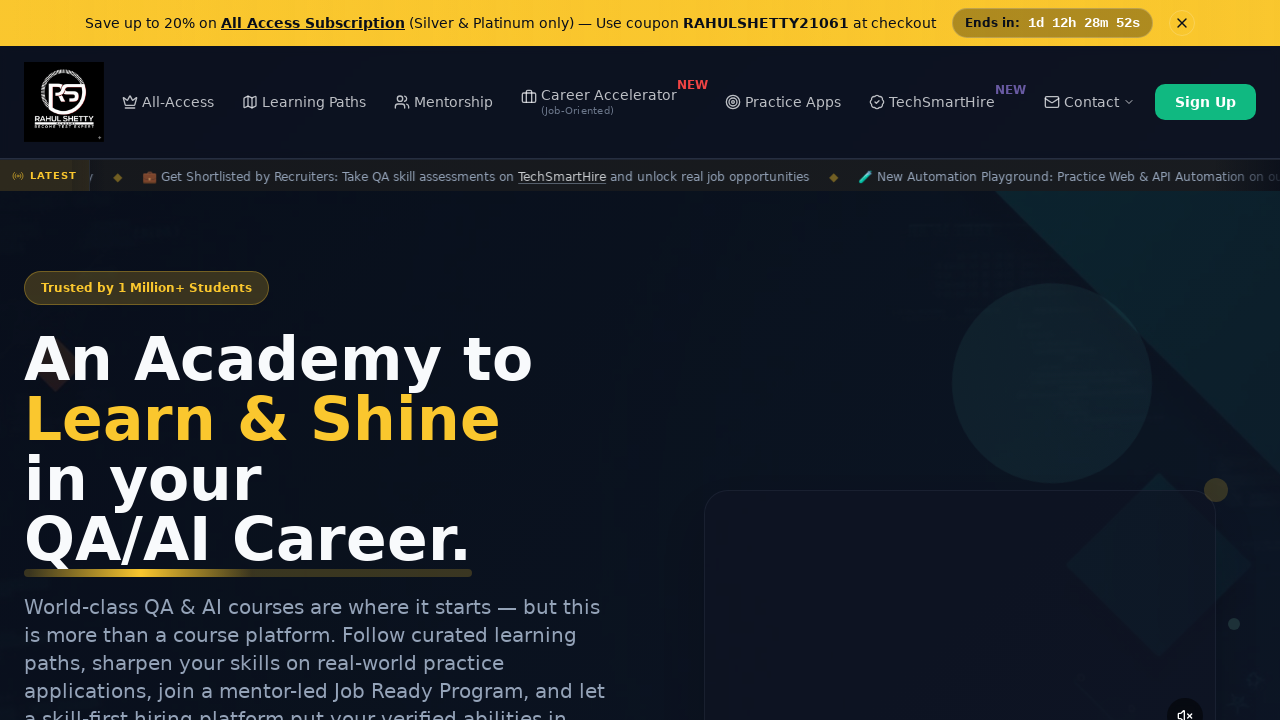

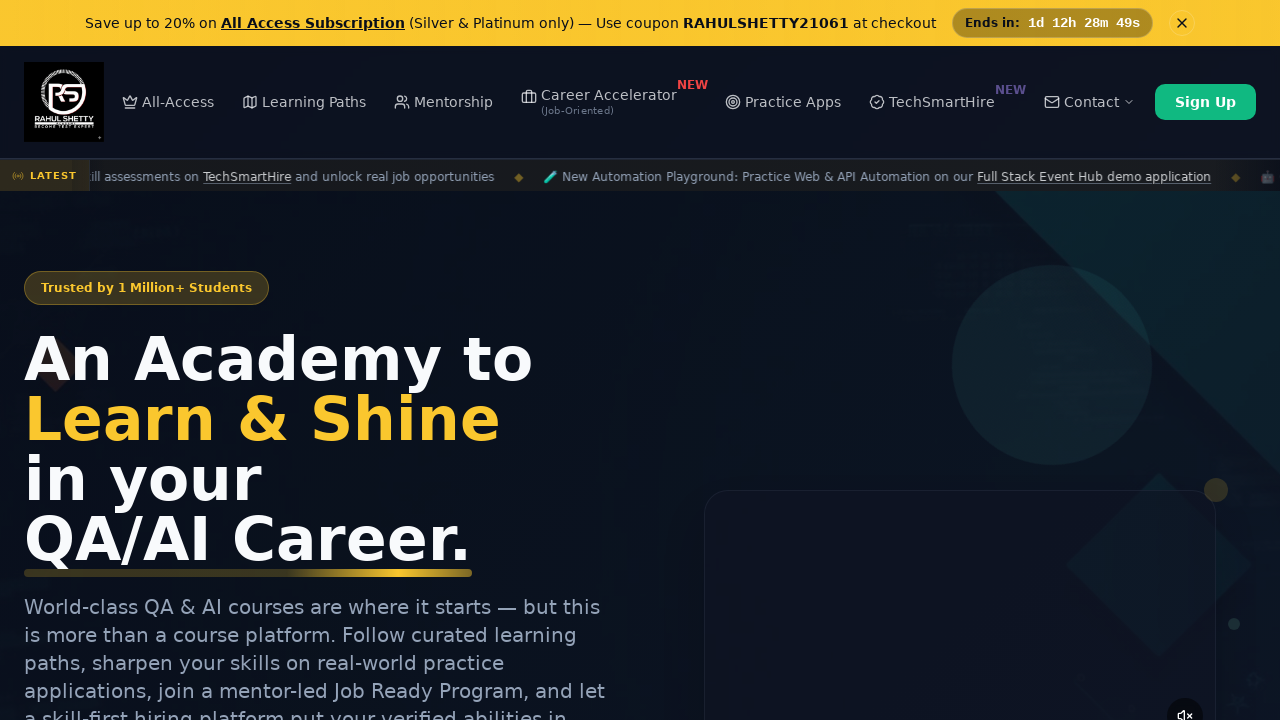